Tests editing a todo item by double-clicking, changing the text, and pressing Enter

Starting URL: https://demo.playwright.dev/todomvc

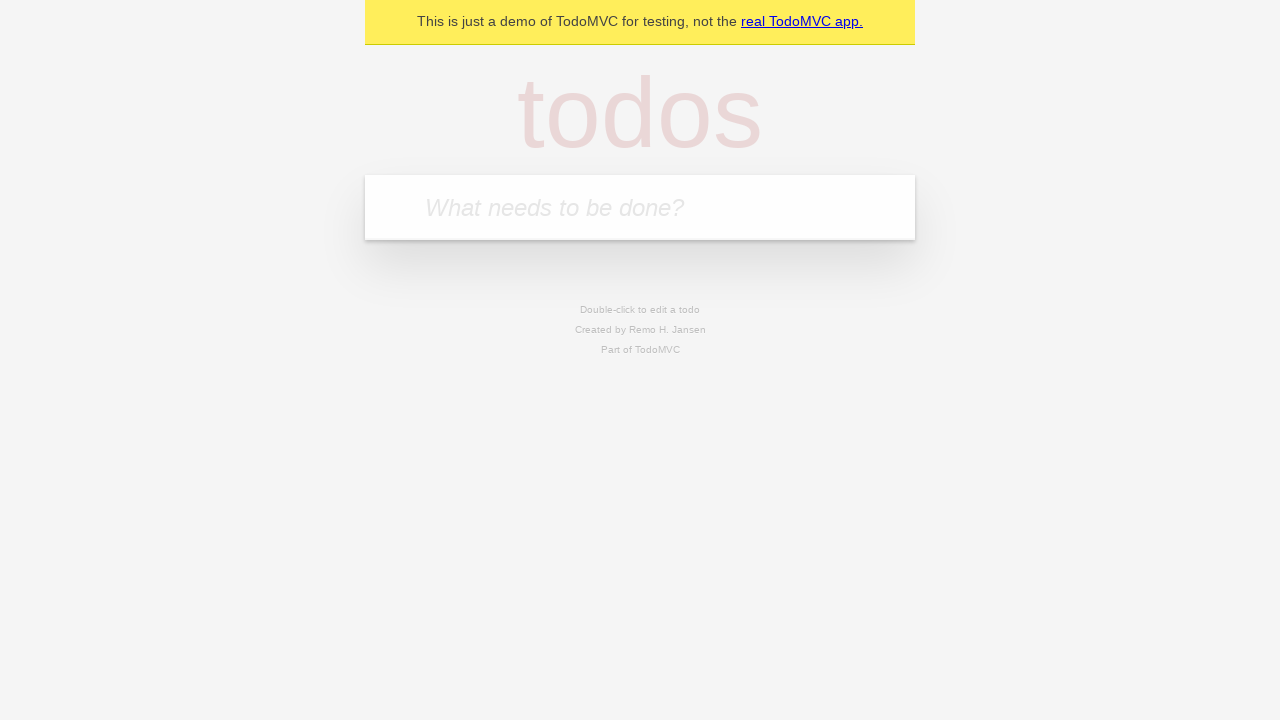

Filled input field with 'buy some cheese' on internal:attr=[placeholder="What needs to be done?"i]
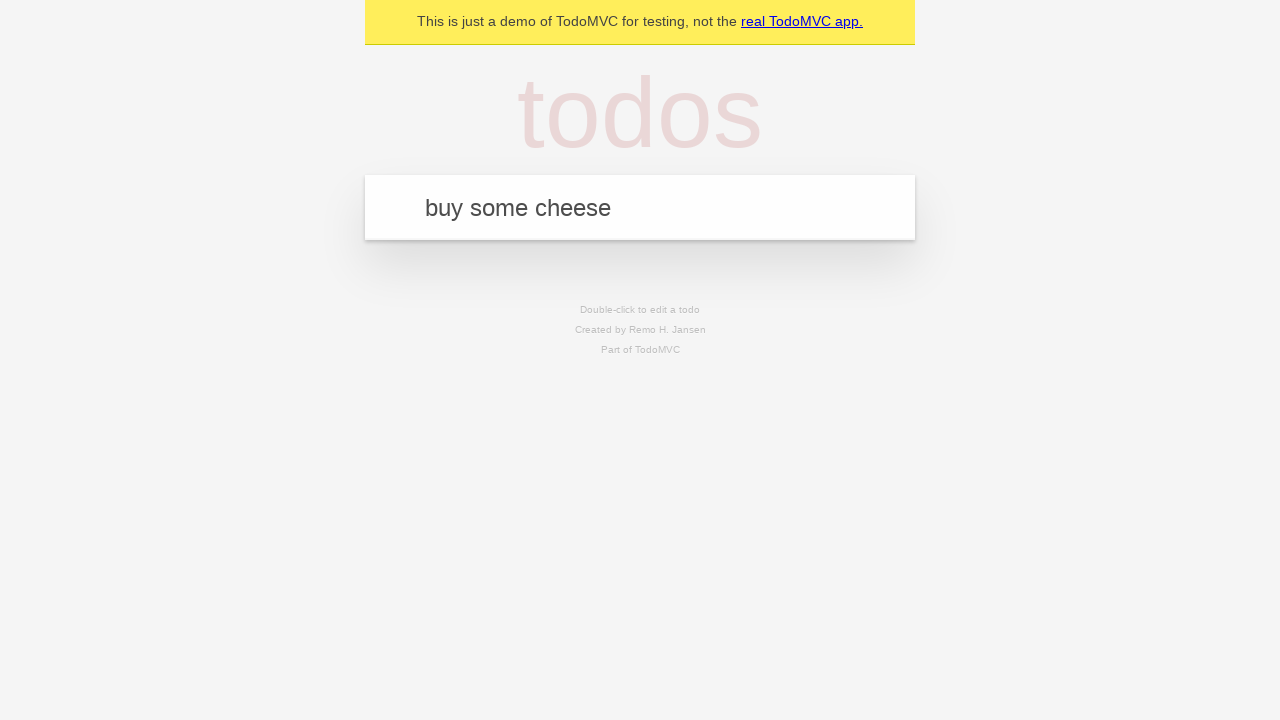

Pressed Enter to create first todo item on internal:attr=[placeholder="What needs to be done?"i]
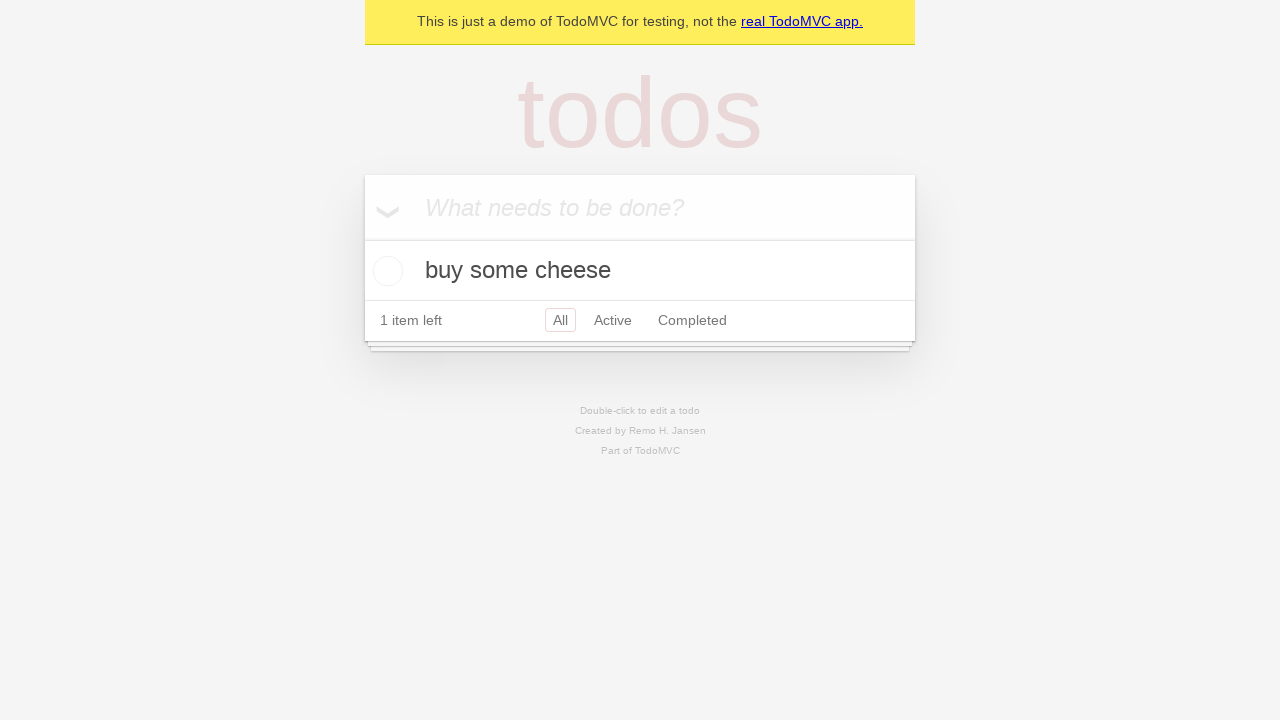

Filled input field with 'feed the cat' on internal:attr=[placeholder="What needs to be done?"i]
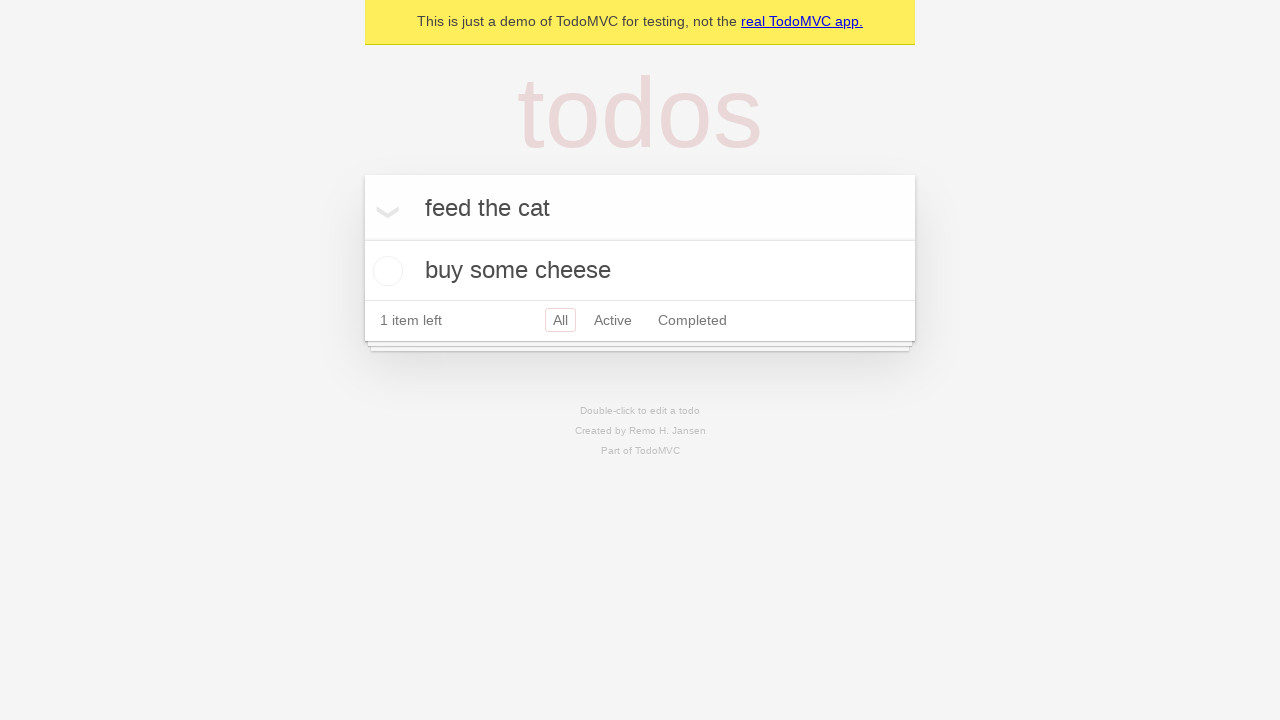

Pressed Enter to create second todo item on internal:attr=[placeholder="What needs to be done?"i]
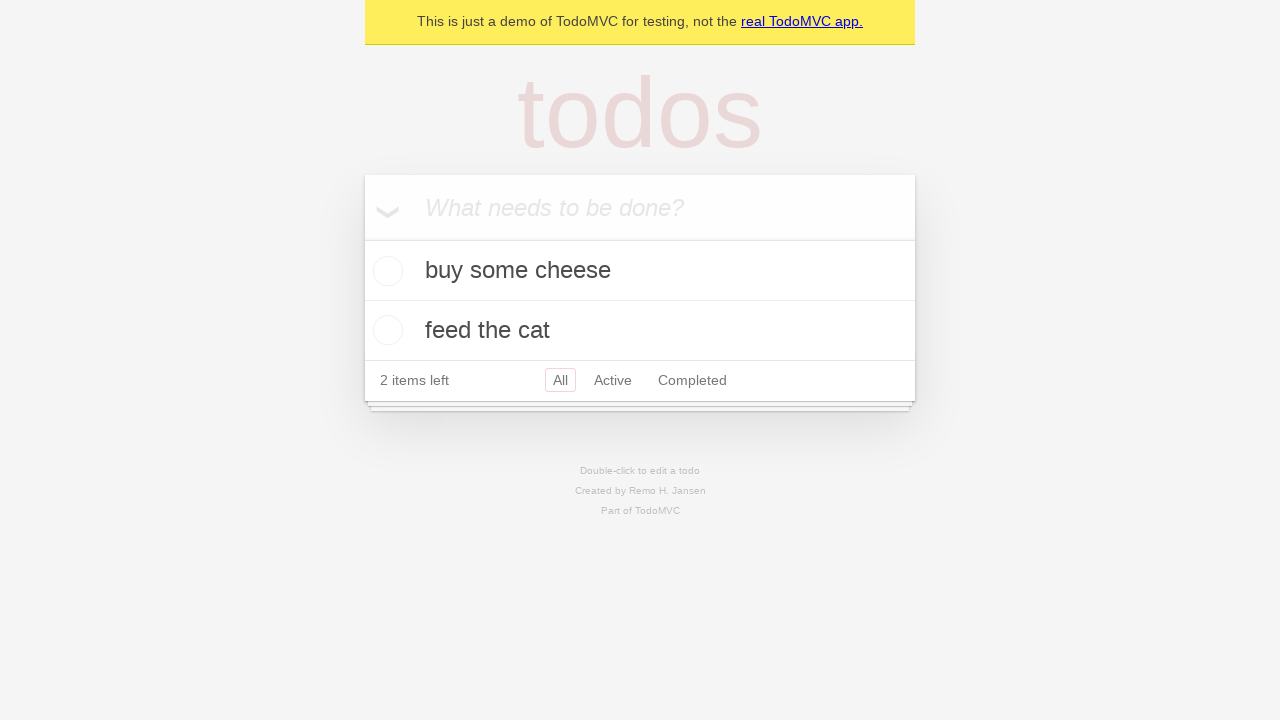

Filled input field with 'book a doctors appointment' on internal:attr=[placeholder="What needs to be done?"i]
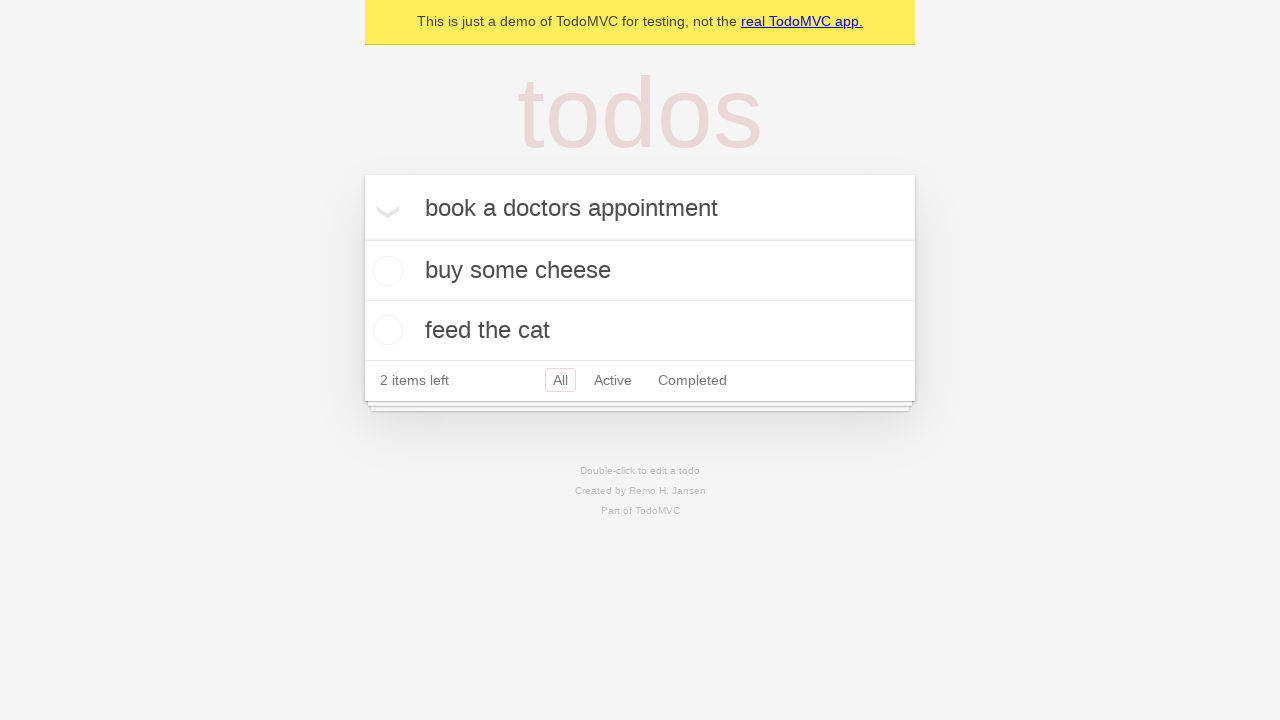

Pressed Enter to create third todo item on internal:attr=[placeholder="What needs to be done?"i]
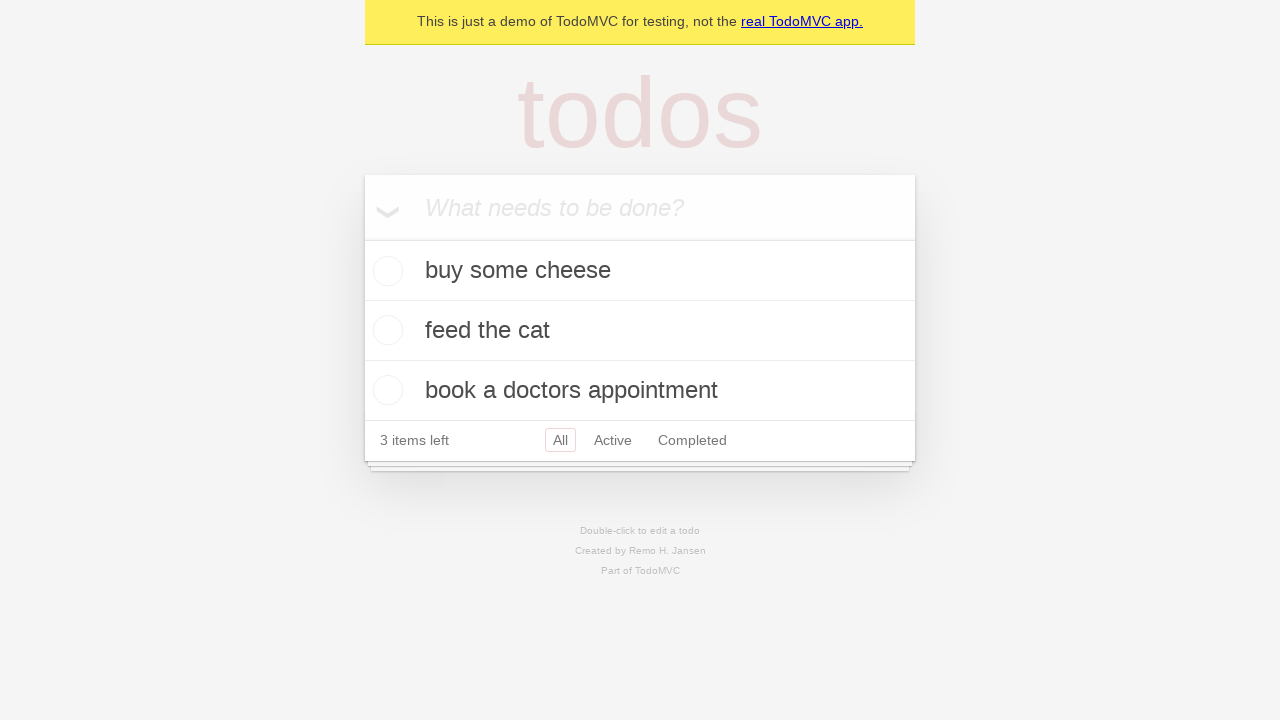

Double-clicked second todo item to enter edit mode at (640, 331) on internal:testid=[data-testid="todo-item"s] >> nth=1
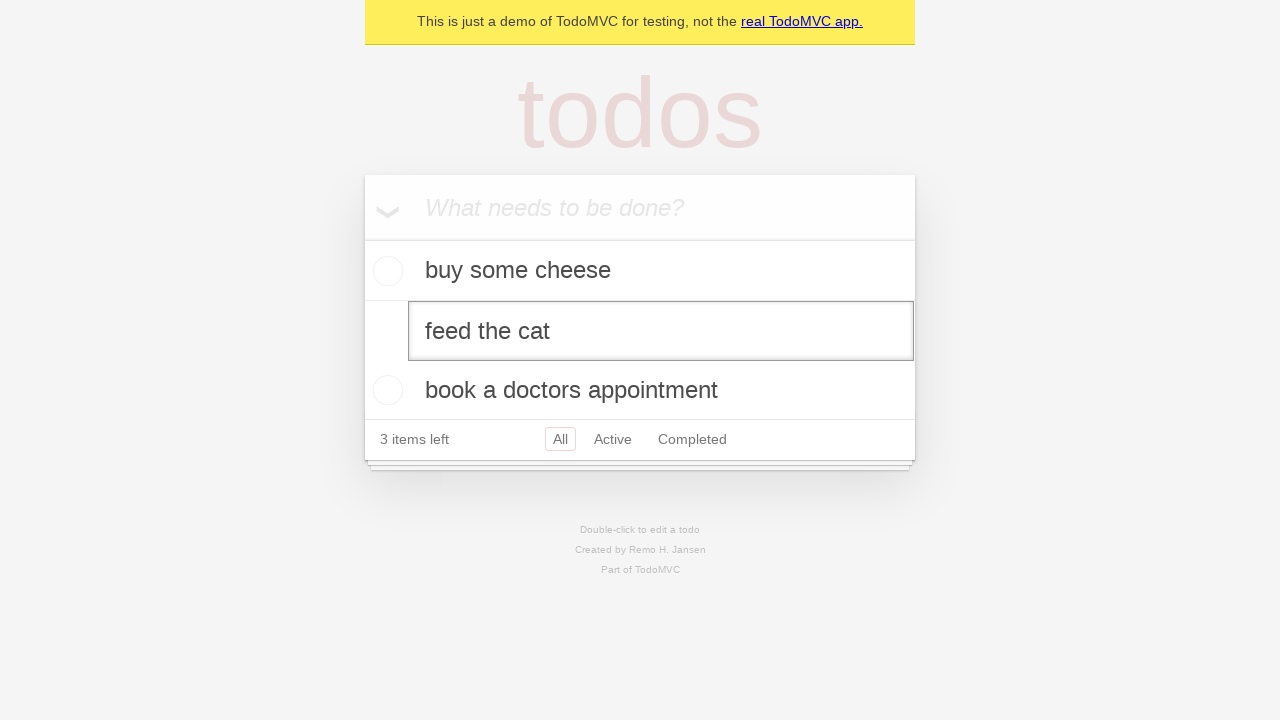

Changed todo text to 'buy some sausages' on internal:testid=[data-testid="todo-item"s] >> nth=1 >> internal:role=textbox[nam
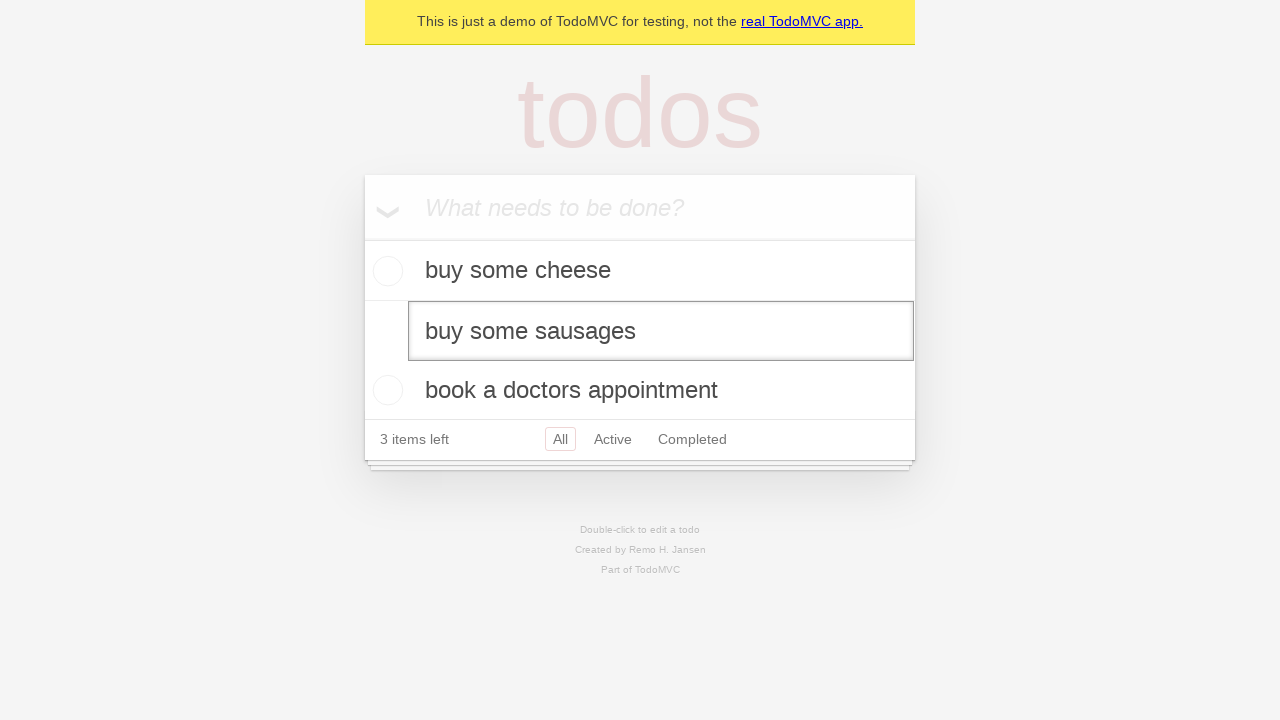

Pressed Enter to save the edited todo item on internal:testid=[data-testid="todo-item"s] >> nth=1 >> internal:role=textbox[nam
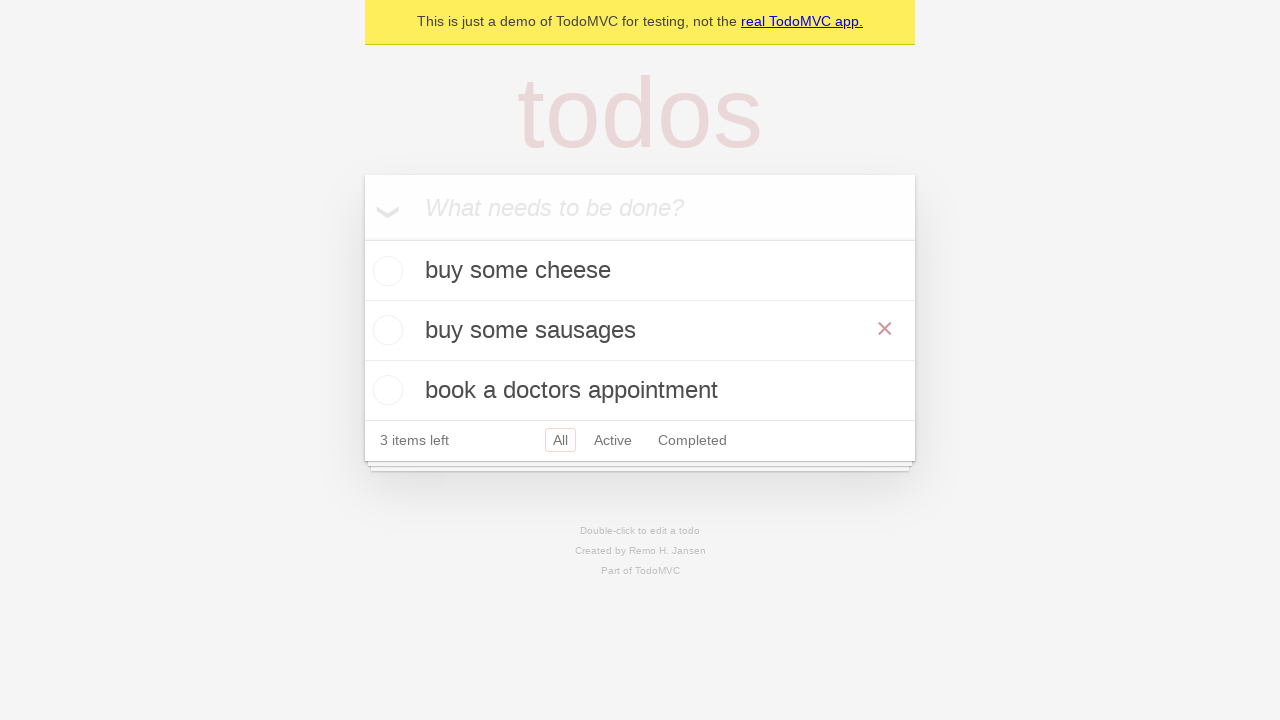

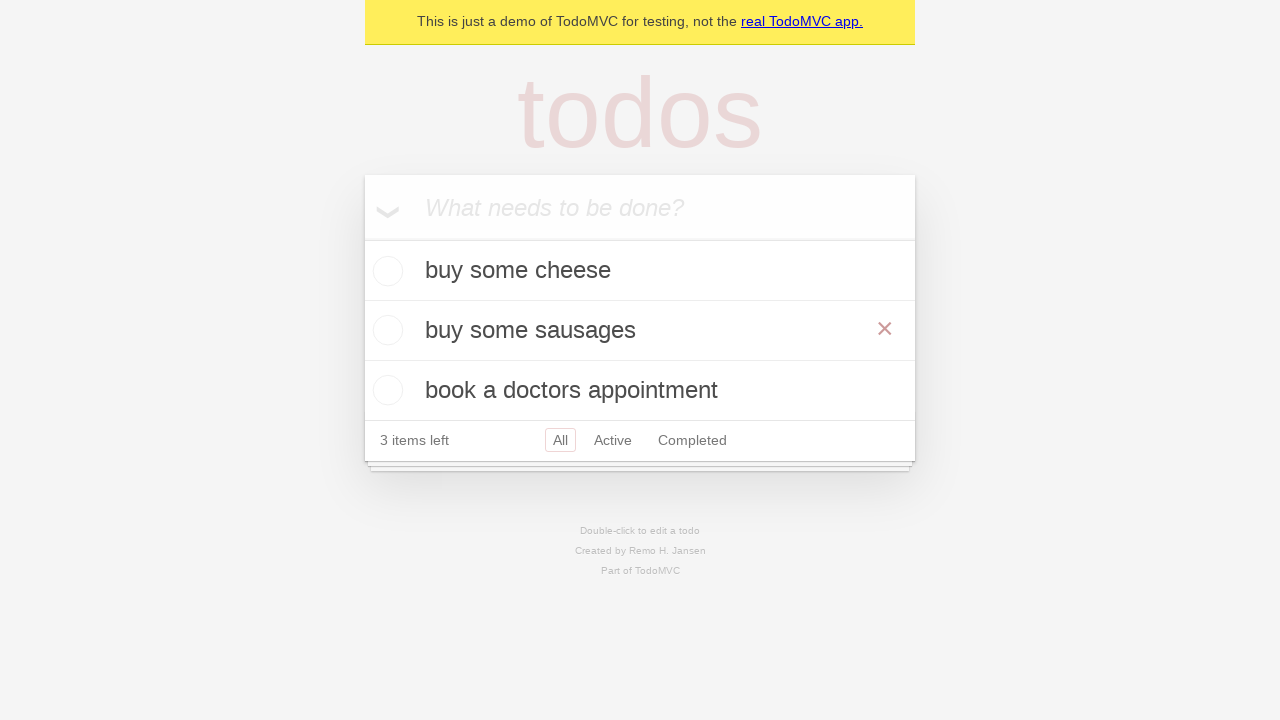